Tests opening a new browser window by clicking on the Multiple Windows link, then clicking a link that opens a new window, switching to it, and verifying the new window displays the expected text.

Starting URL: https://the-internet.herokuapp.com/

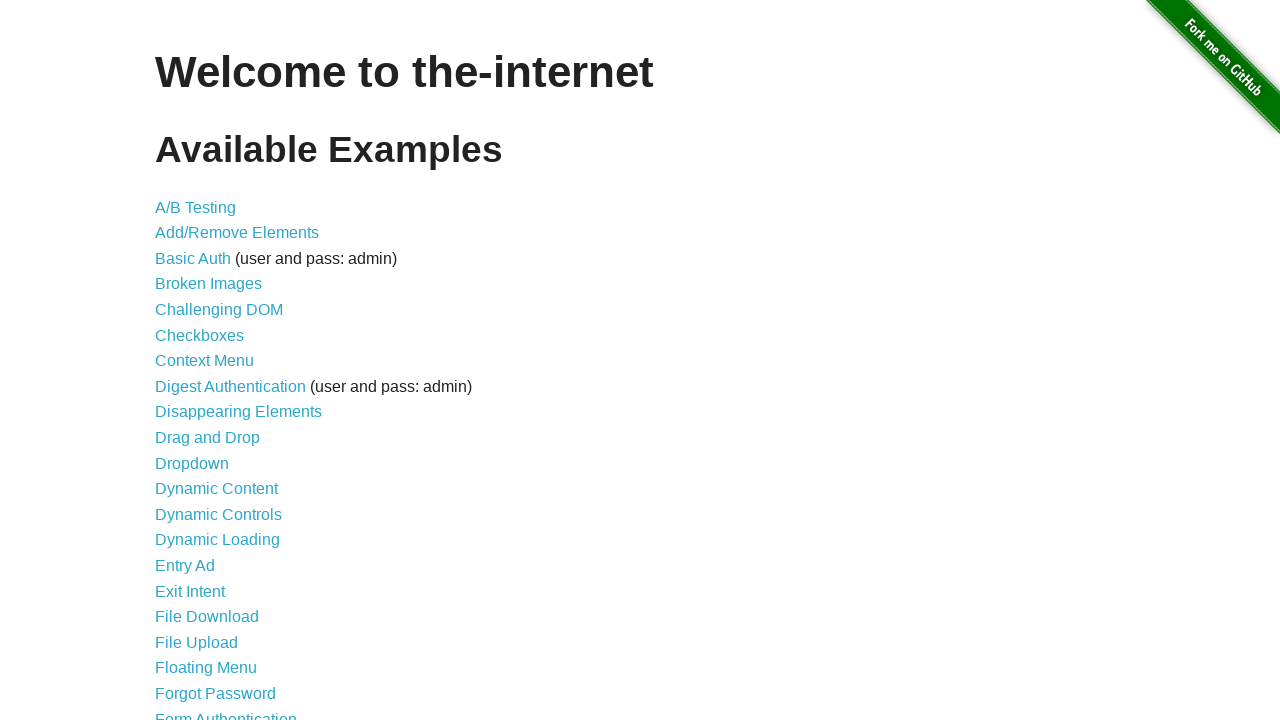

Clicked on Multiple Windows link at (218, 369) on a[href='/windows']
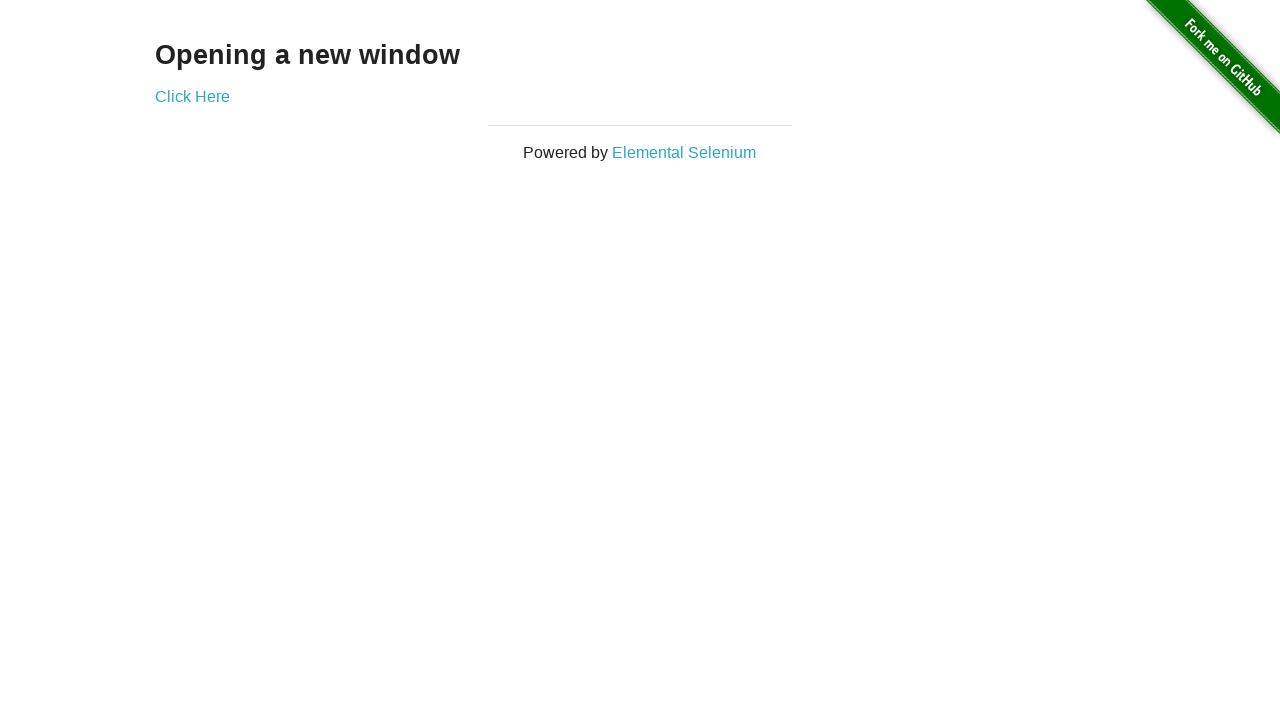

Verified 'Opening a new window' label is visible
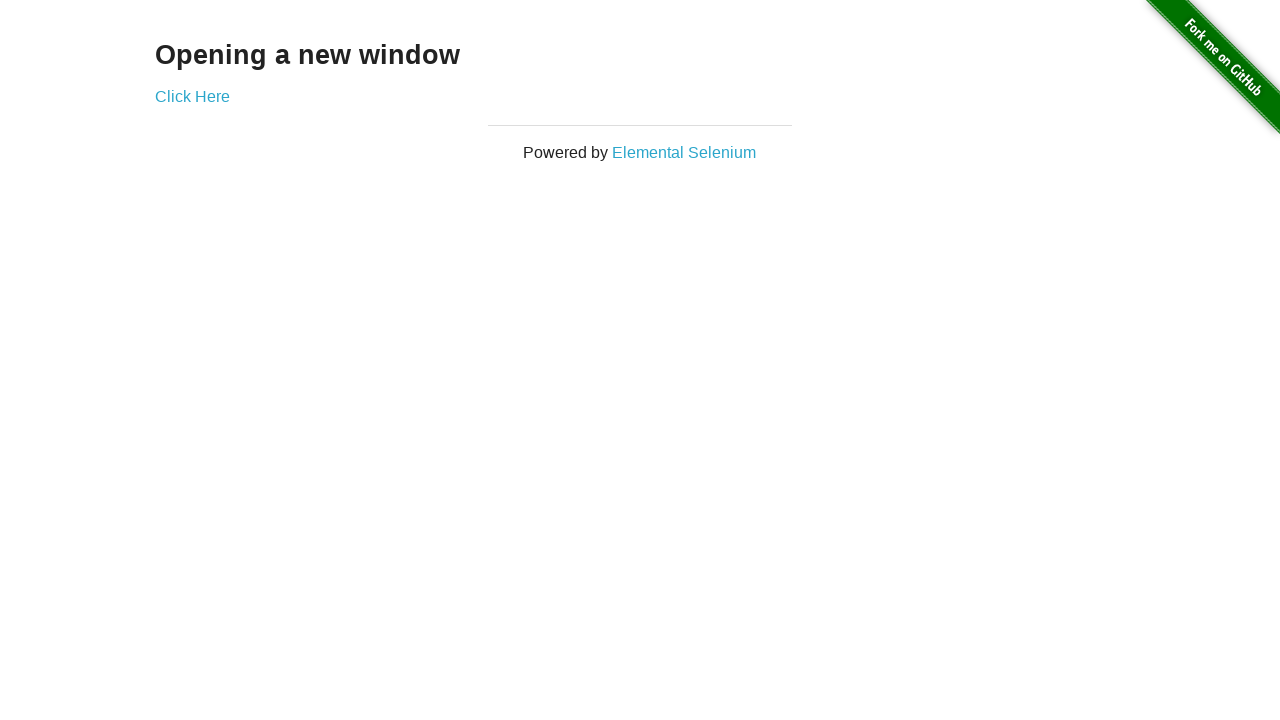

Clicked 'Click Here' link to open new window at (192, 96) on a[href='/windows/new']
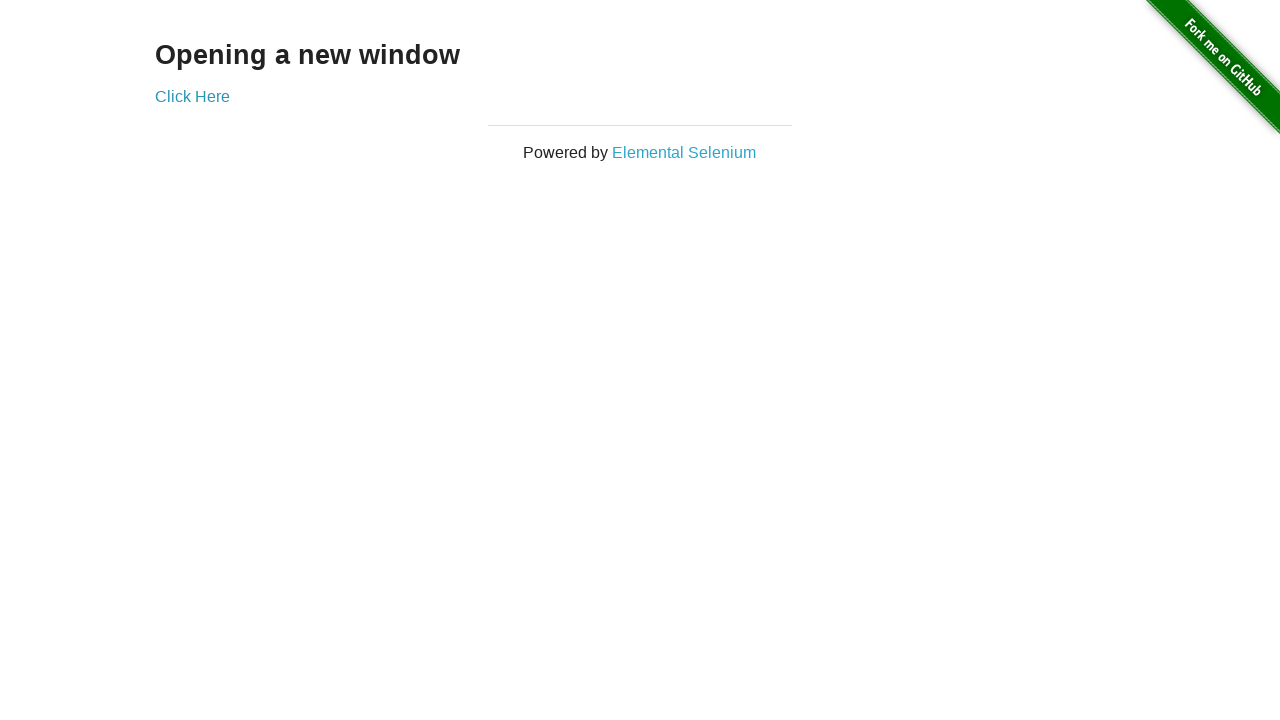

Retrieved new page/window object
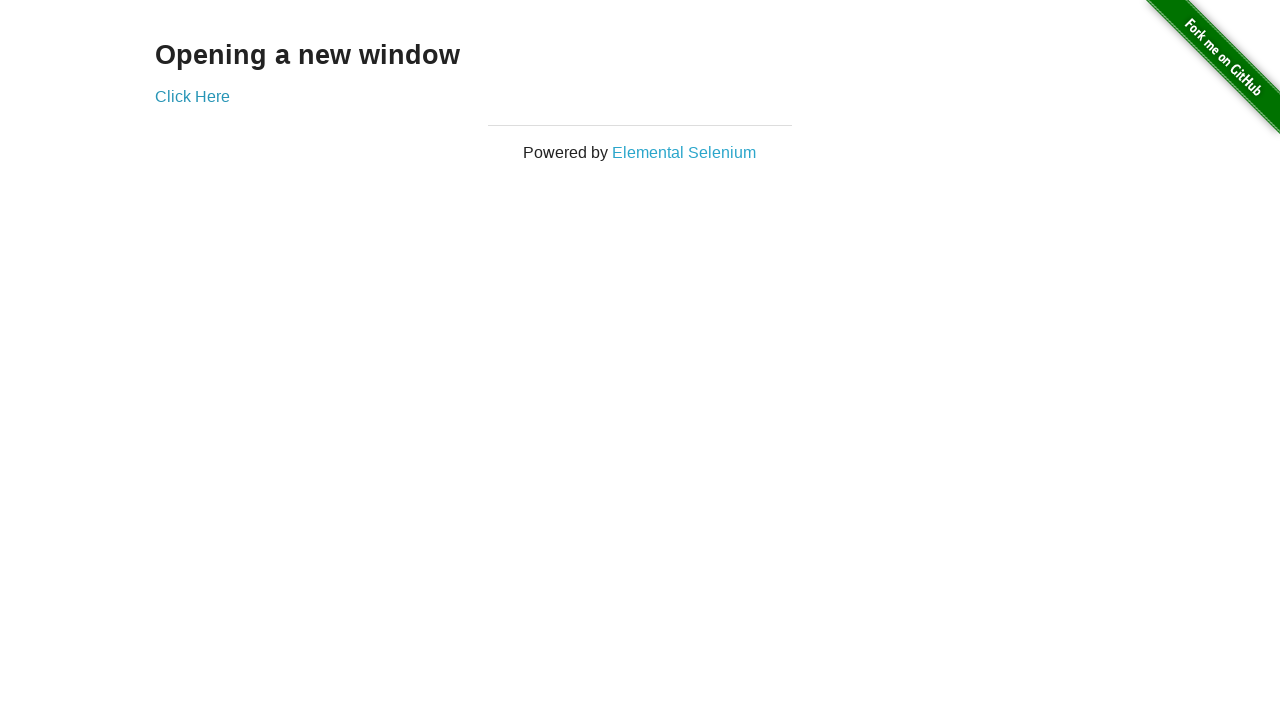

New window loaded completely
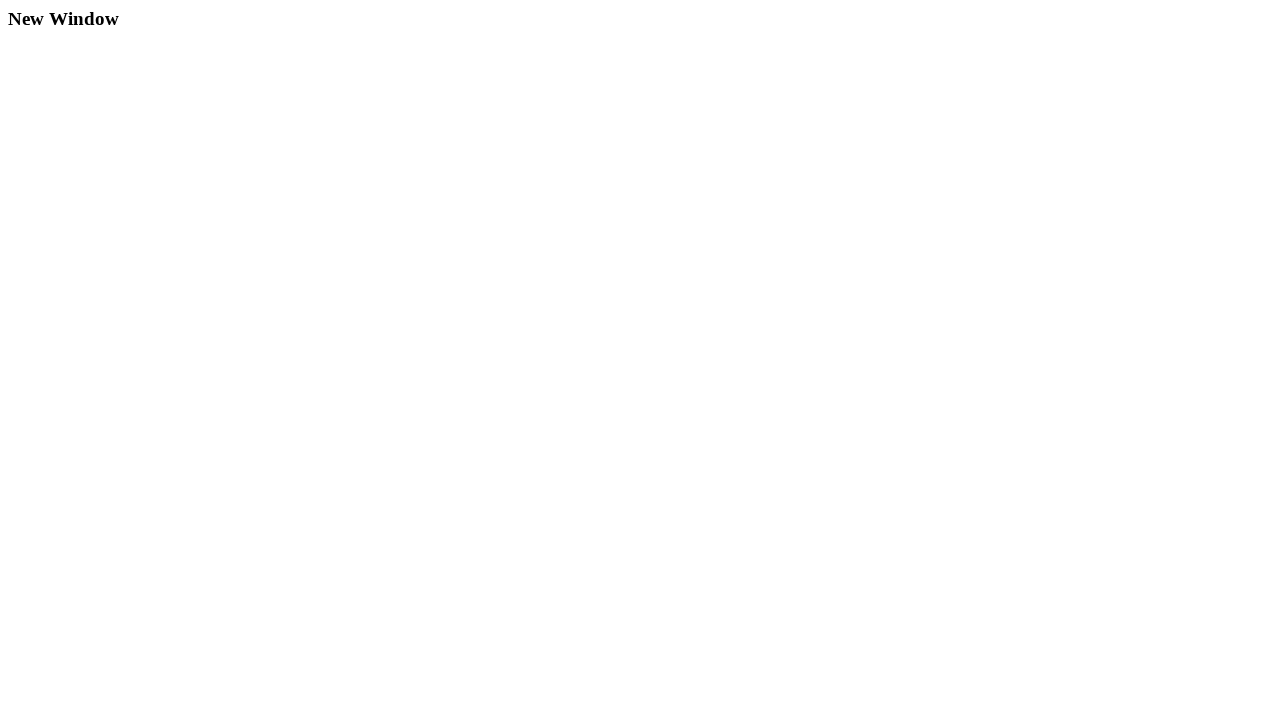

Verified new window displays 'New Window' heading
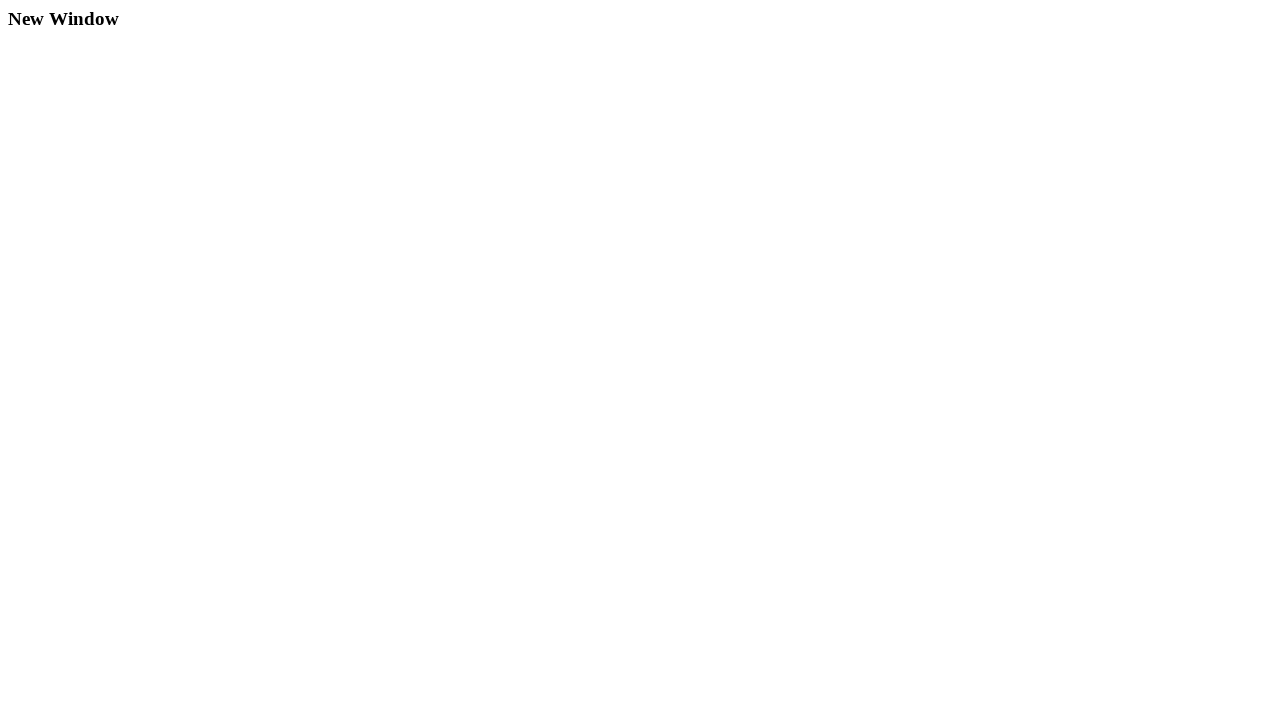

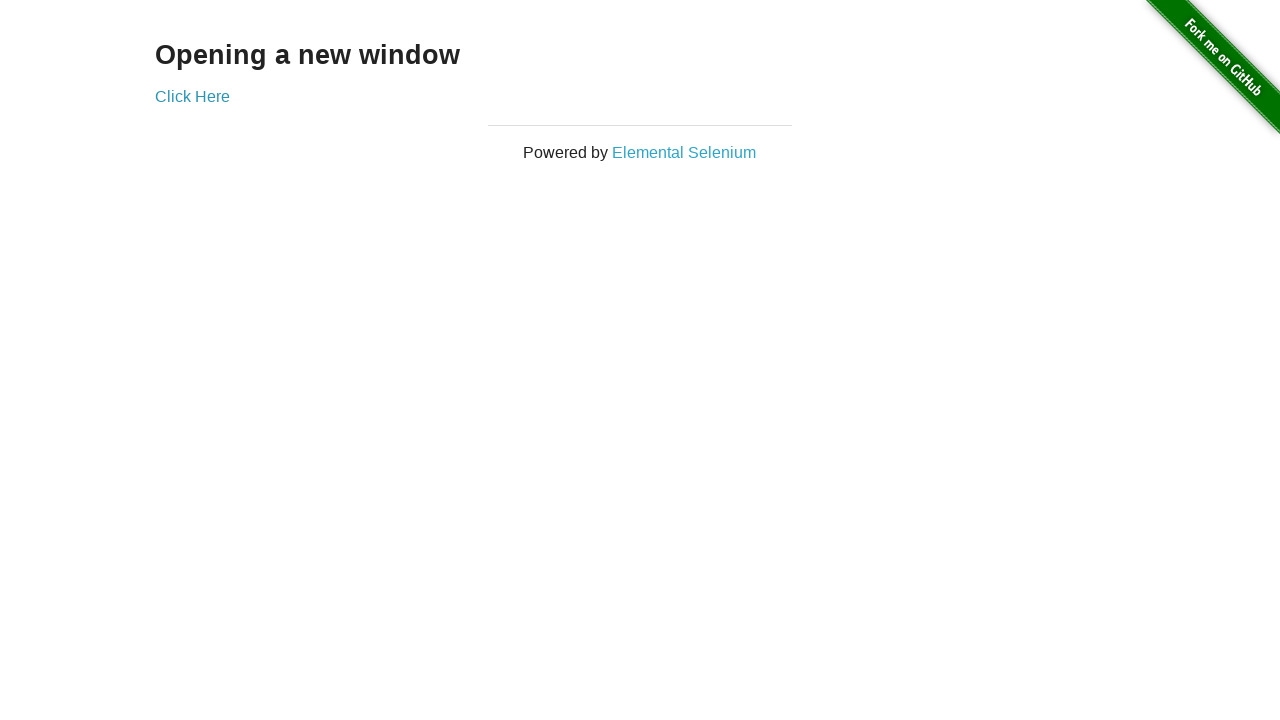